Tests drag and drop functionality by dragging a red circle element to a target drop zone on a practice website.

Starting URL: https://practice.expandtesting.com/drag-and-drop-circles

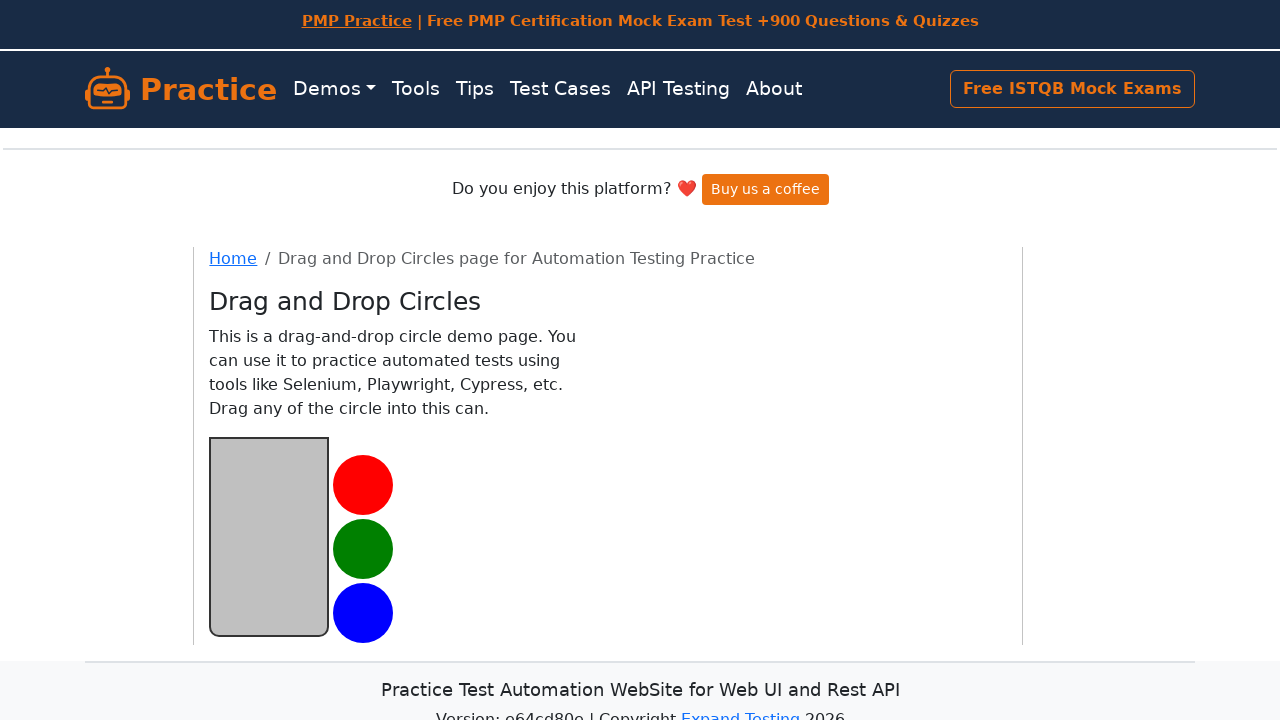

Located the red circle source element
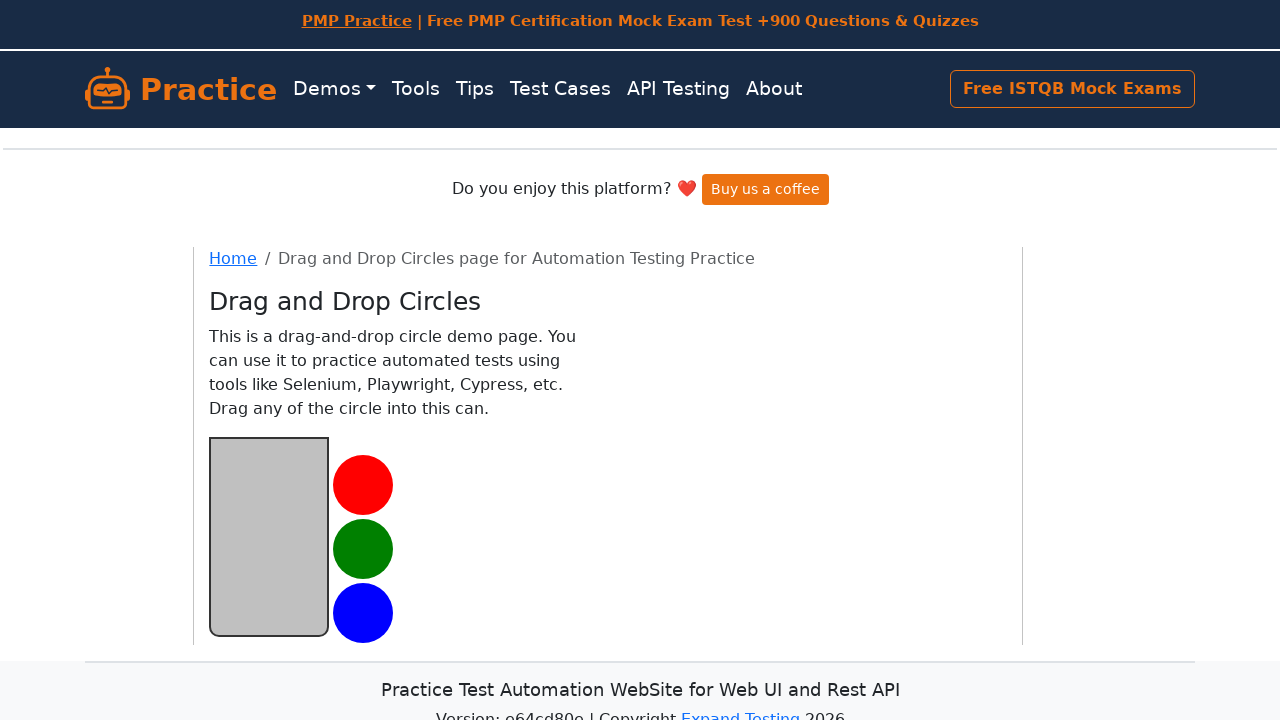

Located the target drop zone element
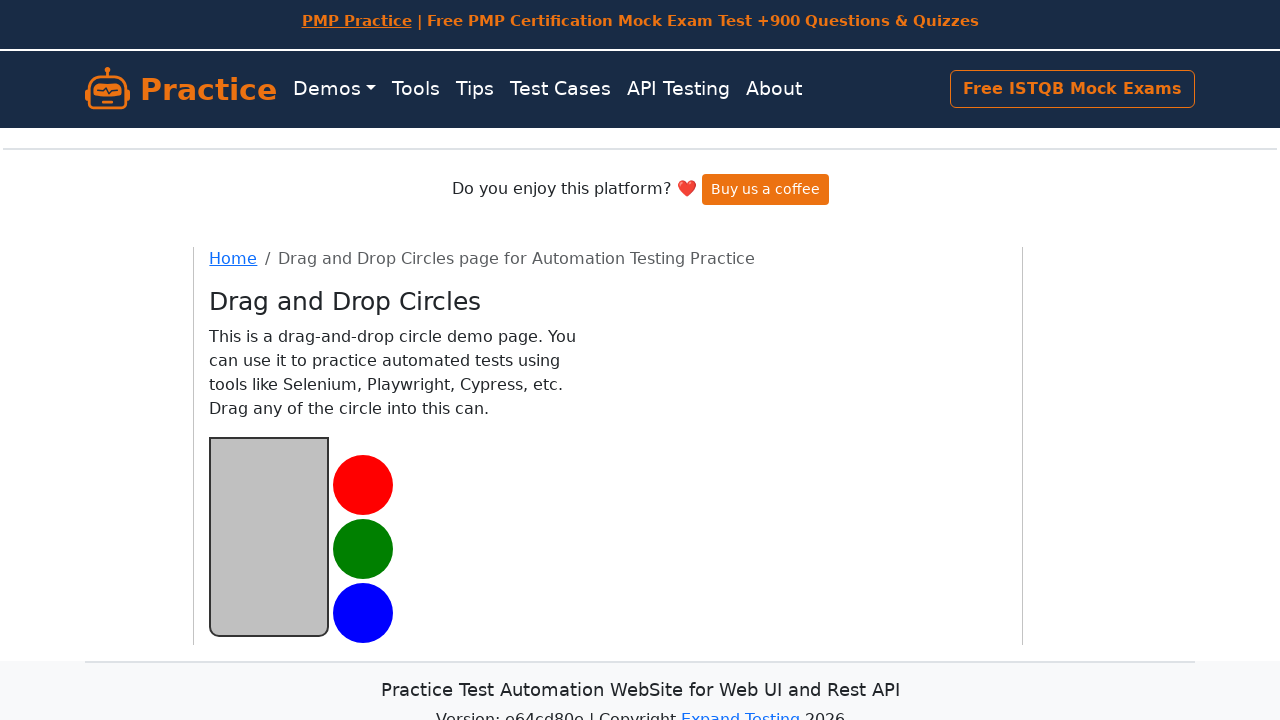

Red circle source element is now visible
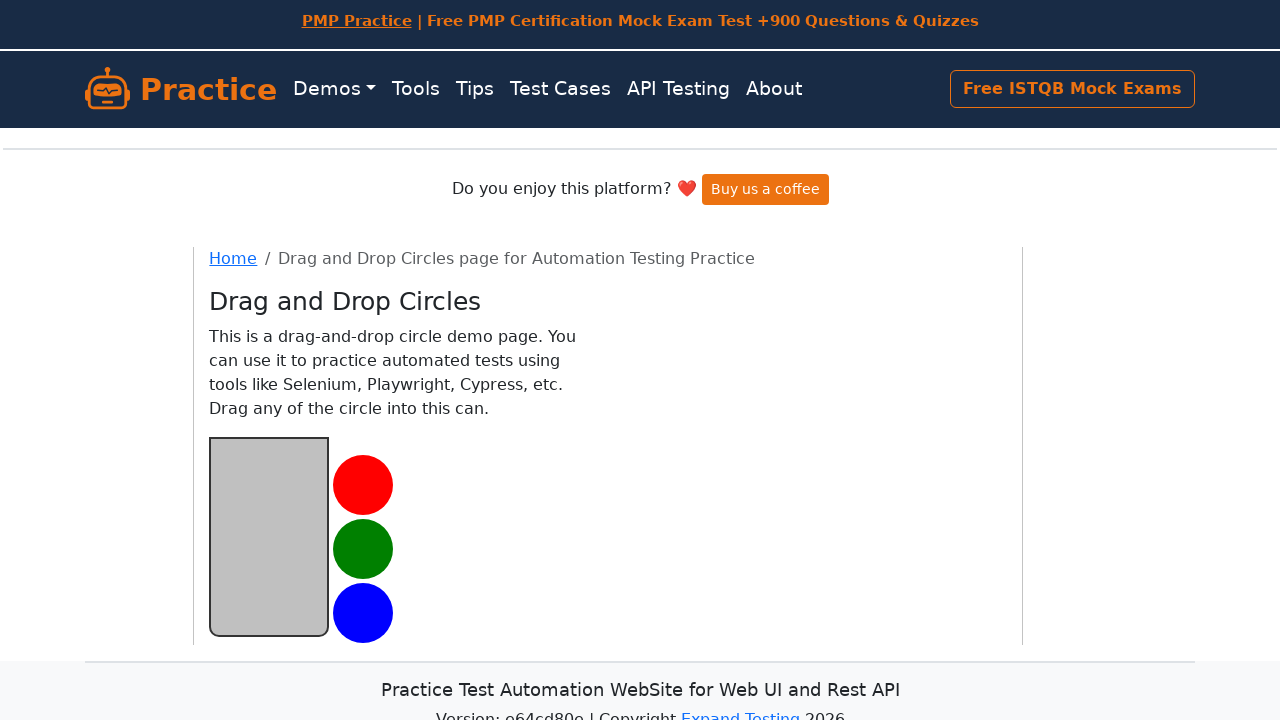

Target drop zone element is now visible
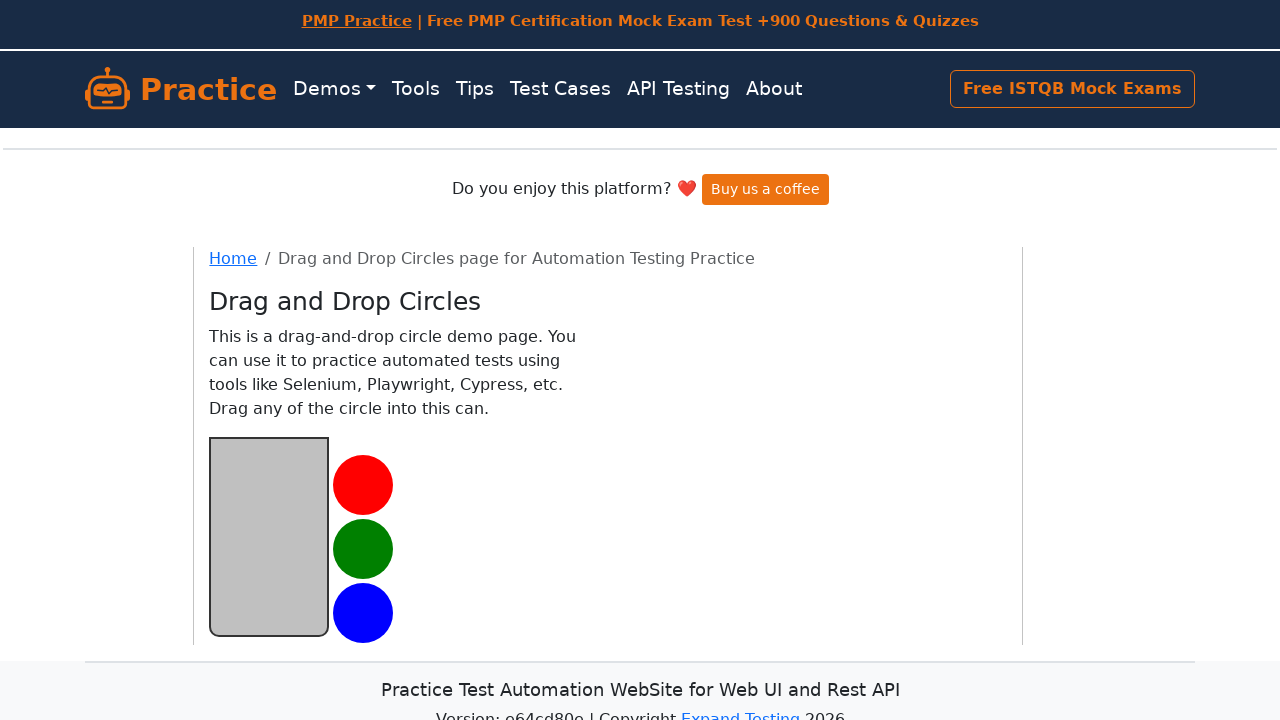

Dragged red circle to target drop zone at (269, 536)
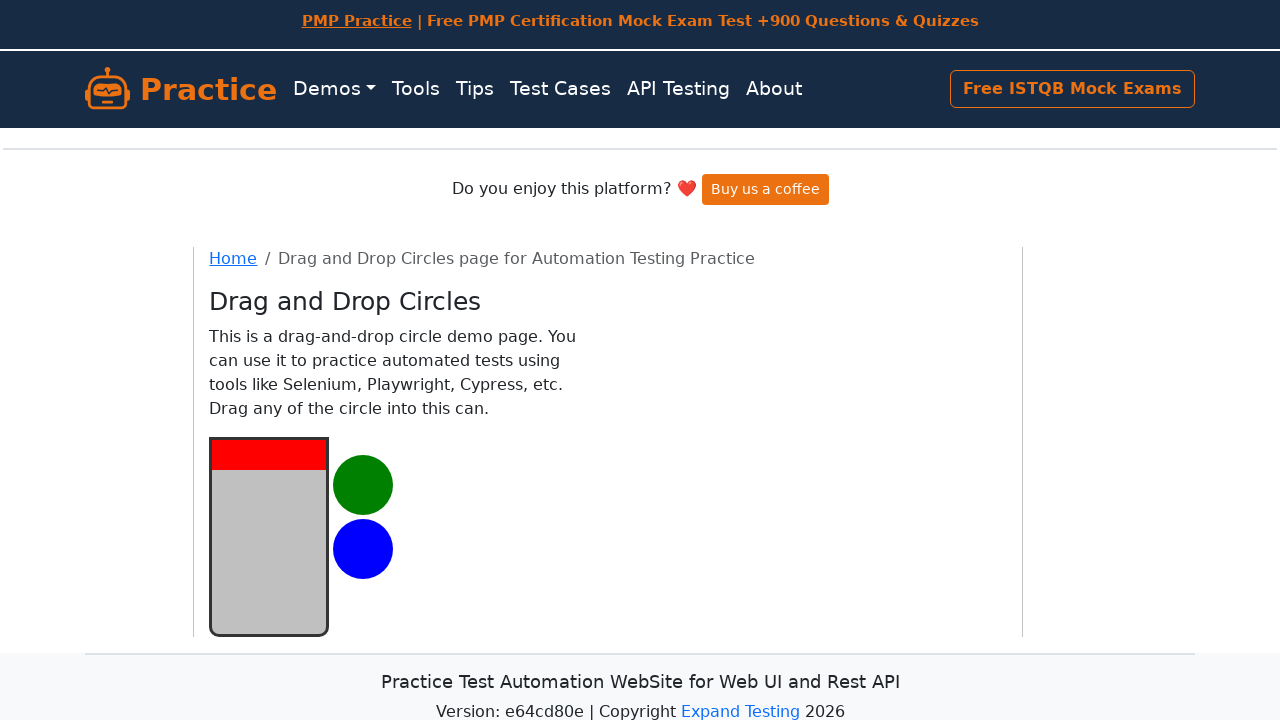

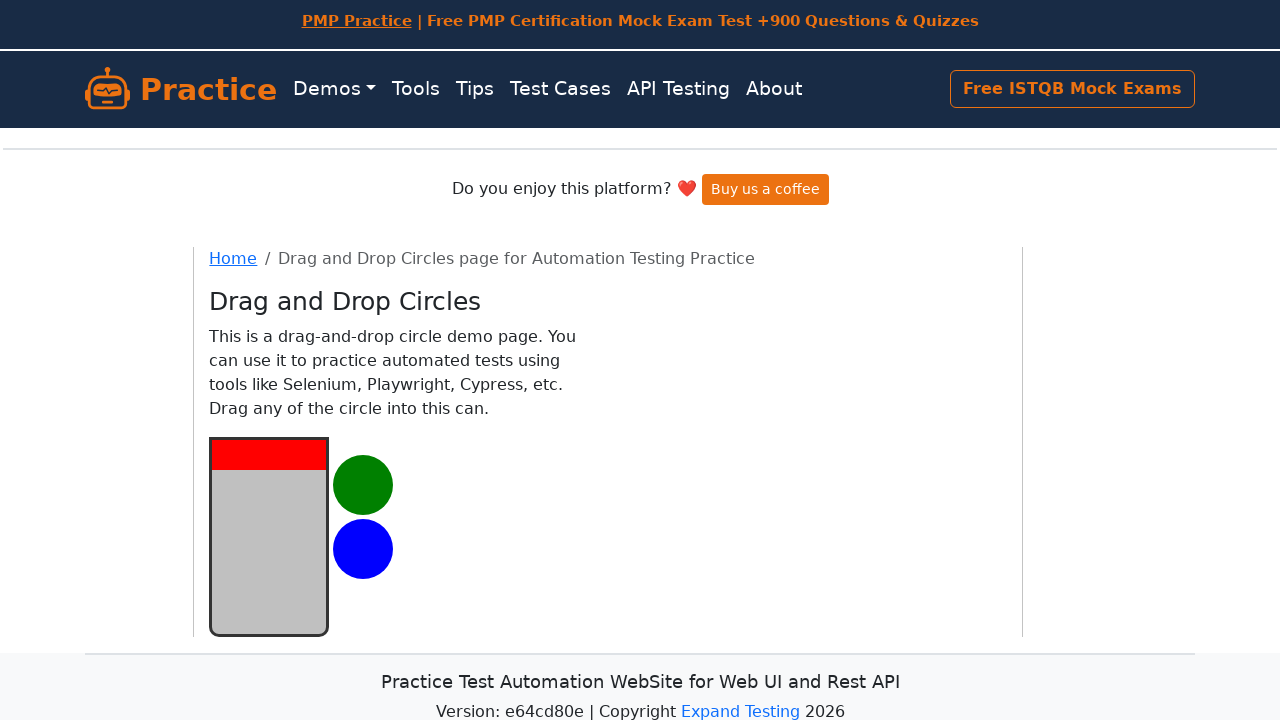